Tests the download functionality on a file upload/download test page by clicking the download button and waiting for the page elements to load. The original script also tests file upload but that requires a local file which cannot be guaranteed in a clean environment.

Starting URL: https://rahulshettyacademy.com/upload-download-test/index.html

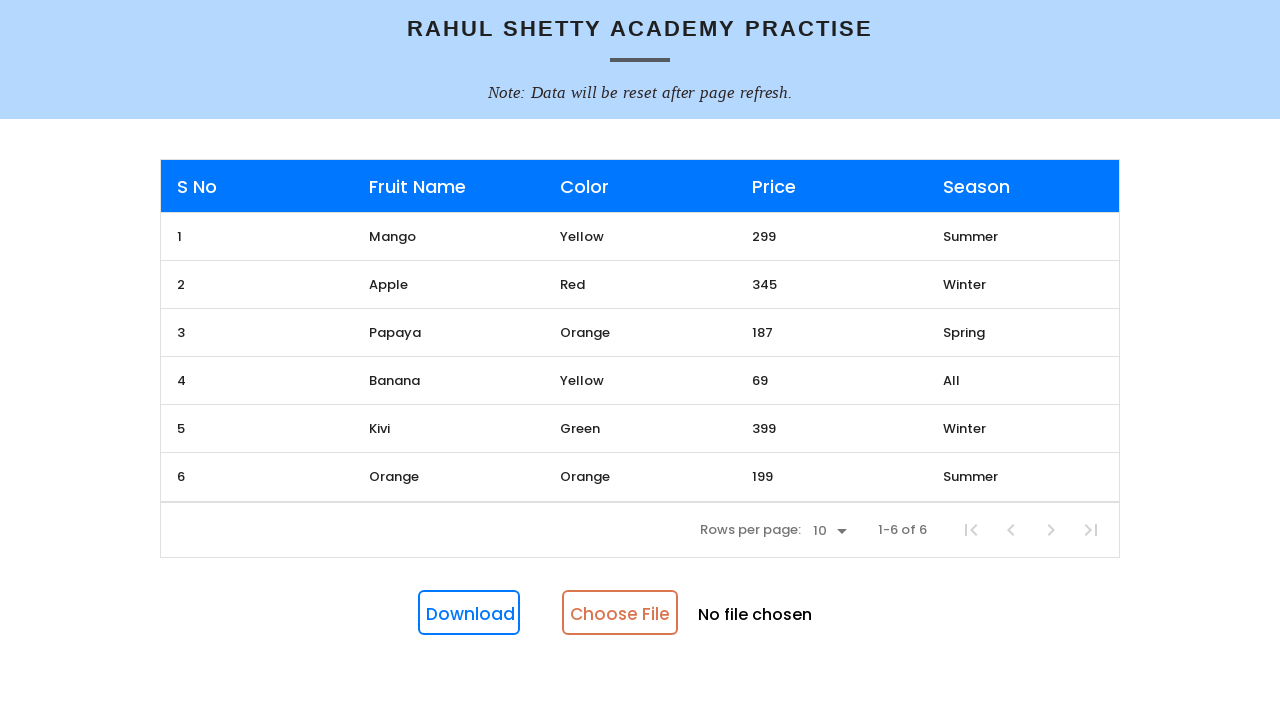

Clicked the download button at (469, 613) on #downloadButton
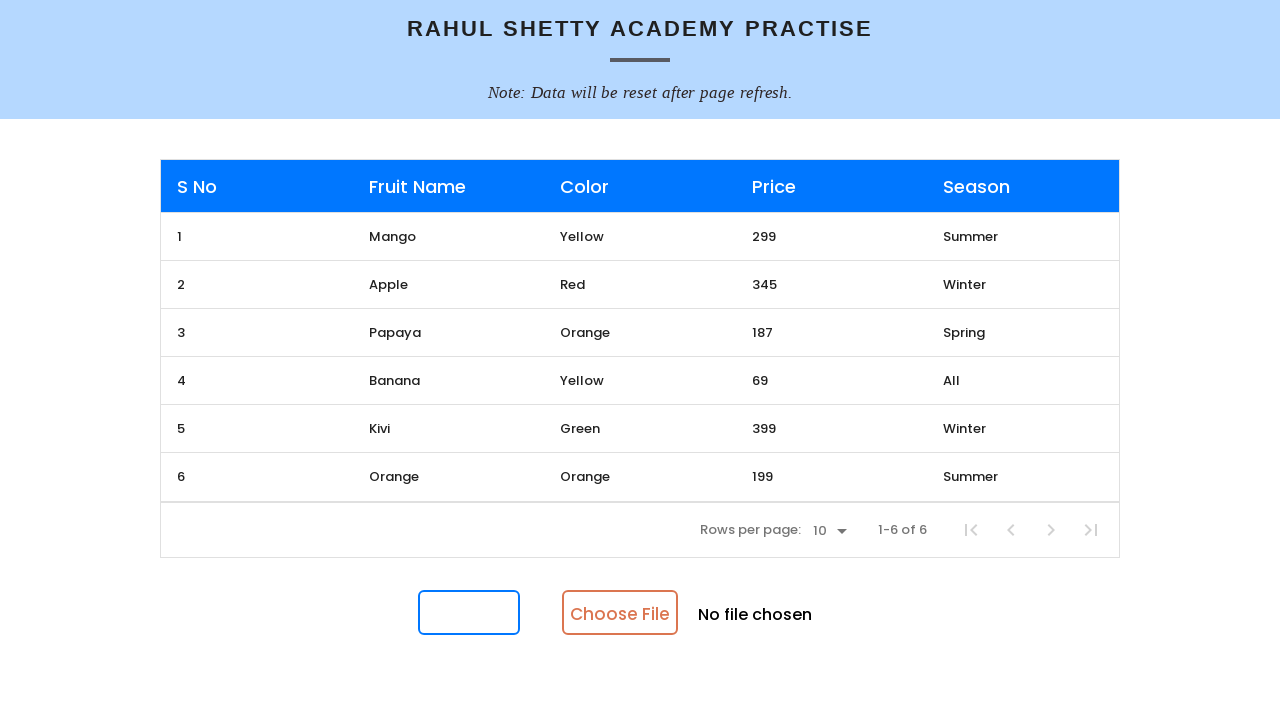

Waited 2 seconds for download to initiate
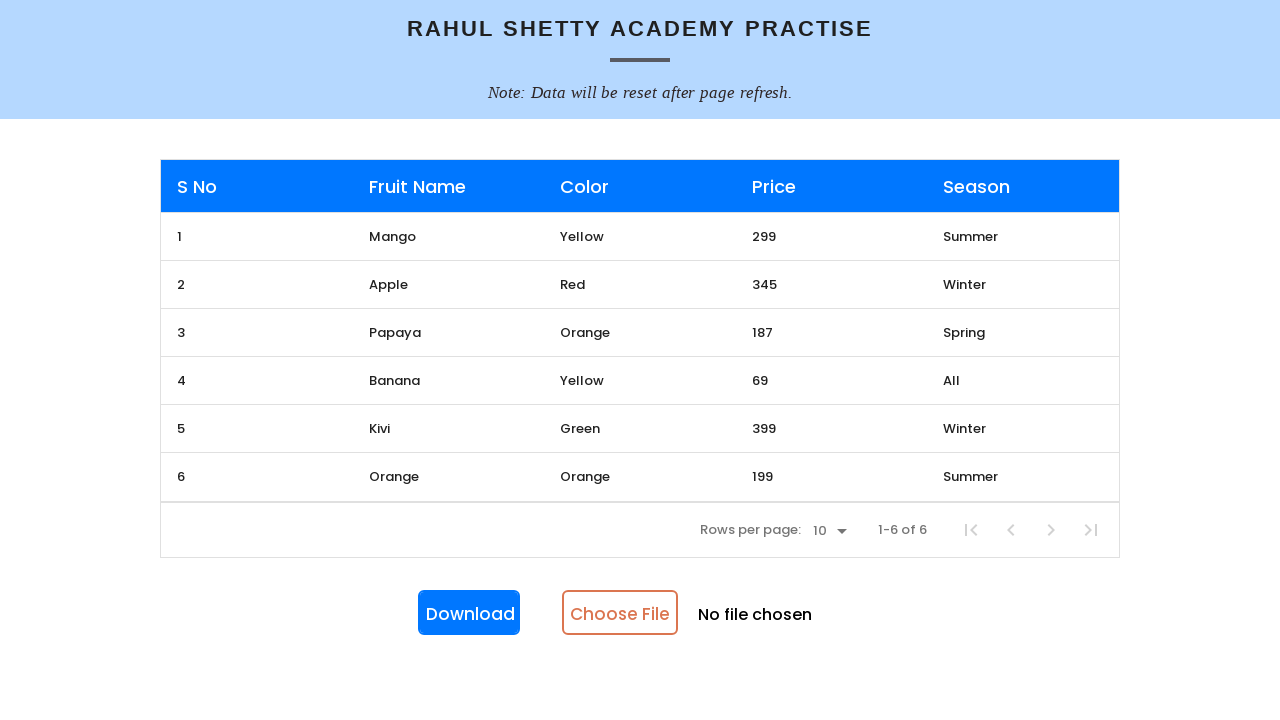

Verified Price column header is visible
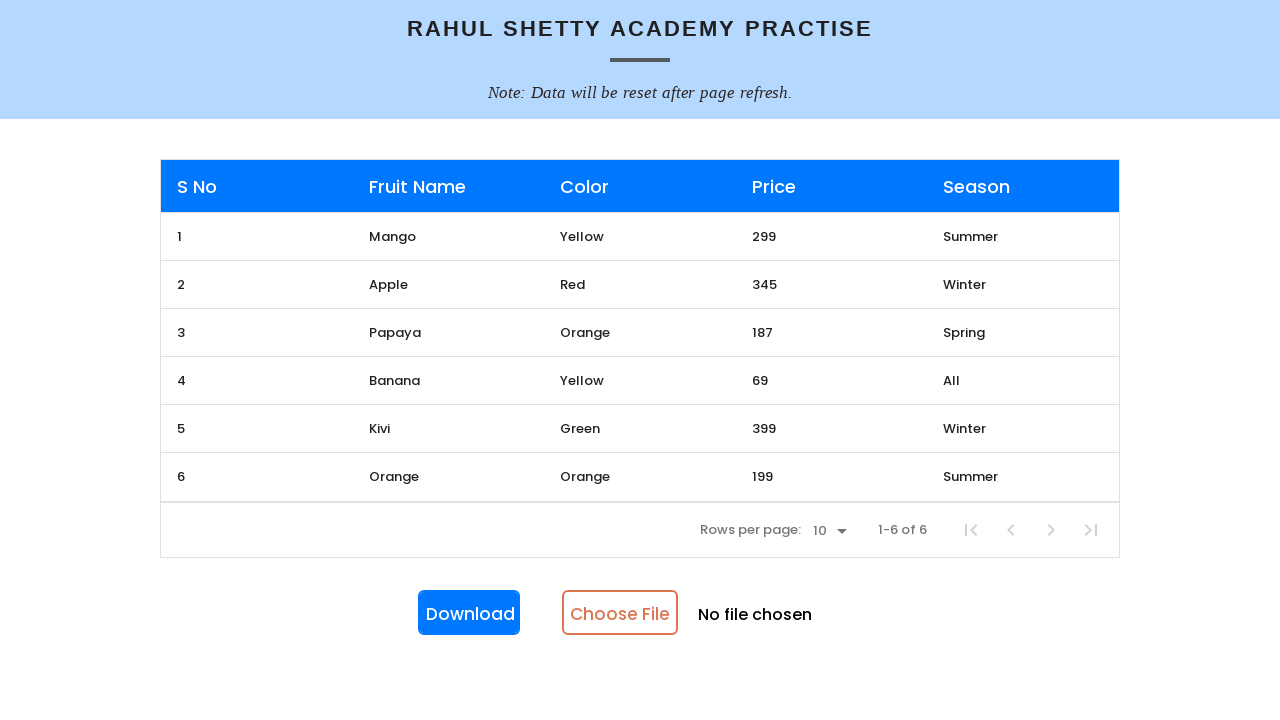

Verified Apple fruit name is displayed in the table
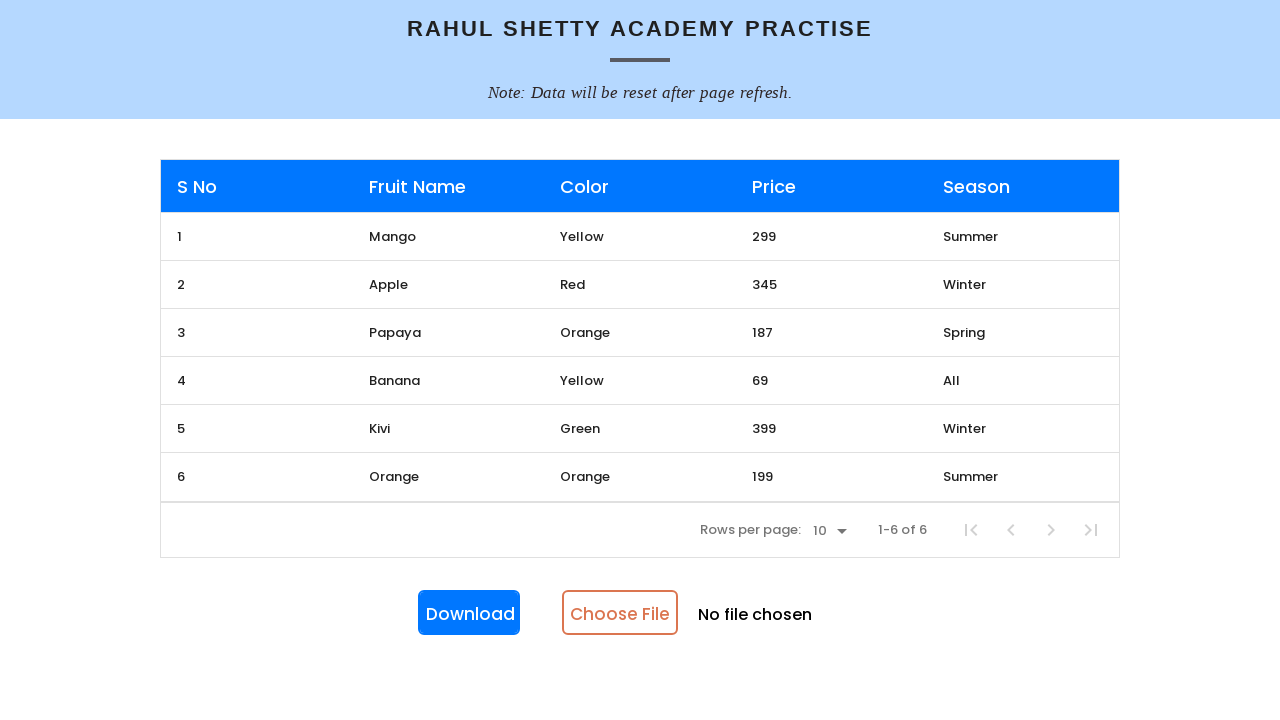

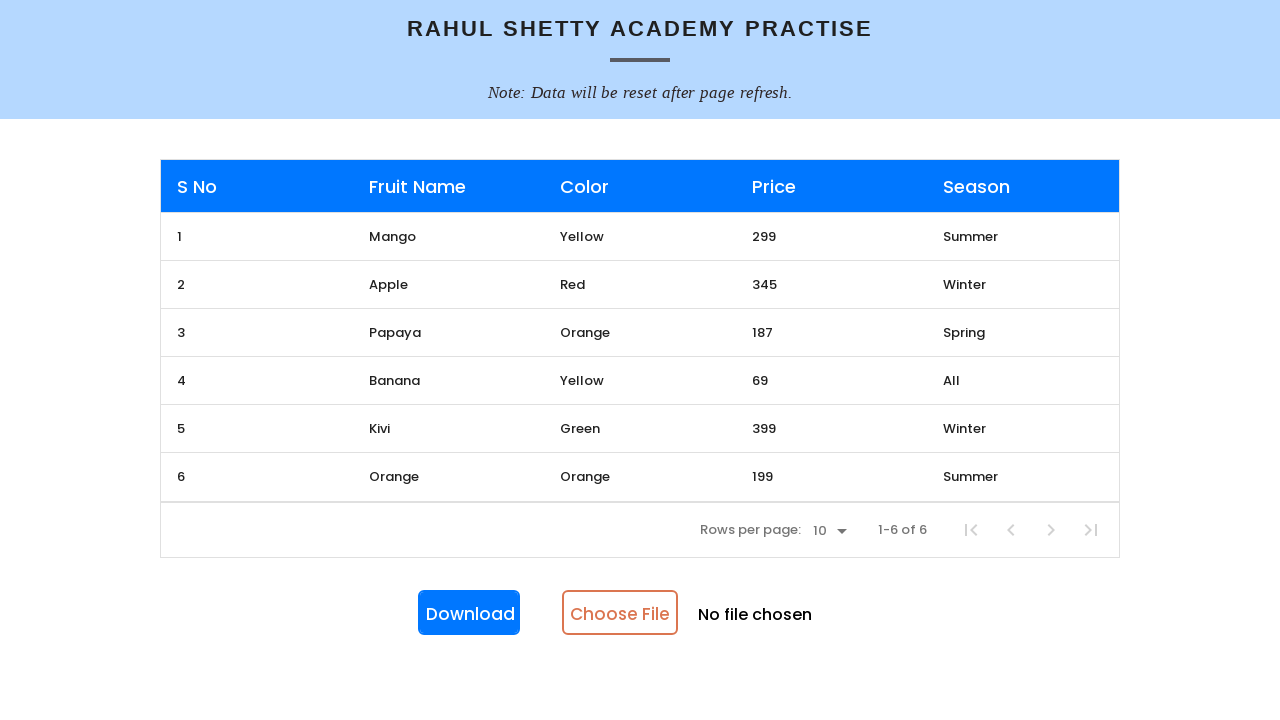